Solves a math problem by extracting a value from the page, calculating a result using a mathematical formula, and submitting the answer along with checkbox and radio button selections

Starting URL: http://suninjuly.github.io/math.html

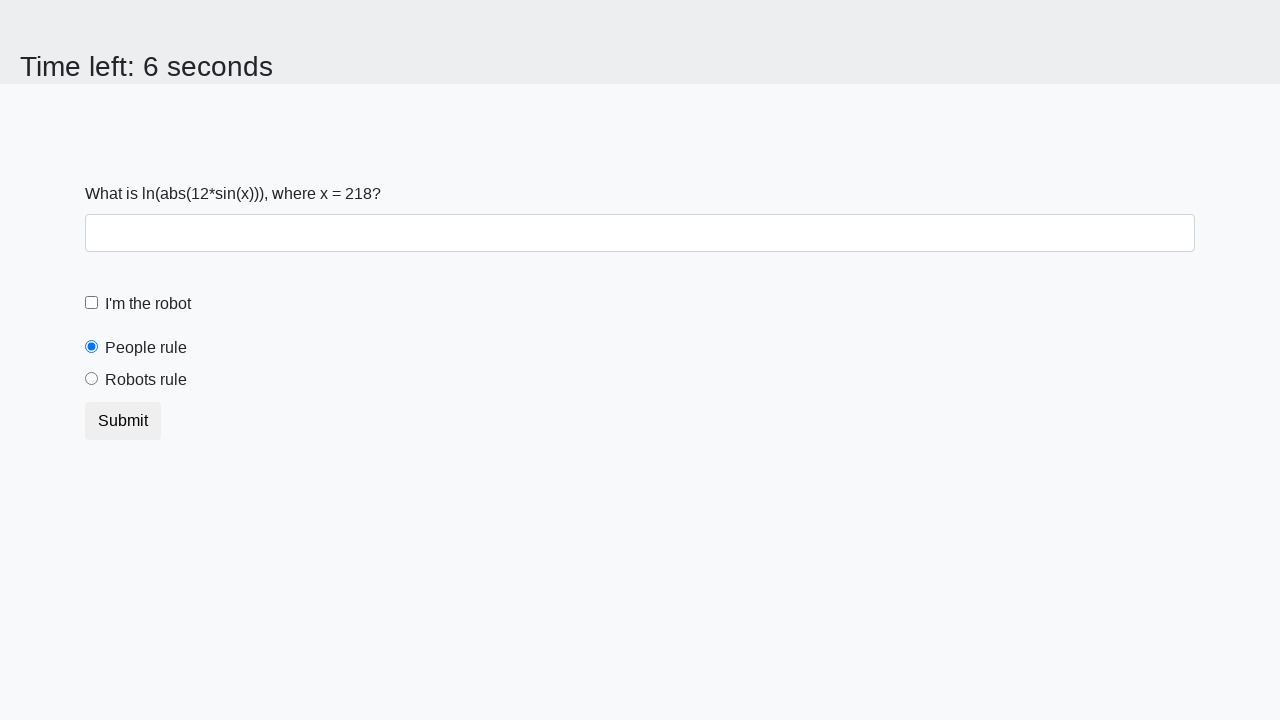

Located the input value element
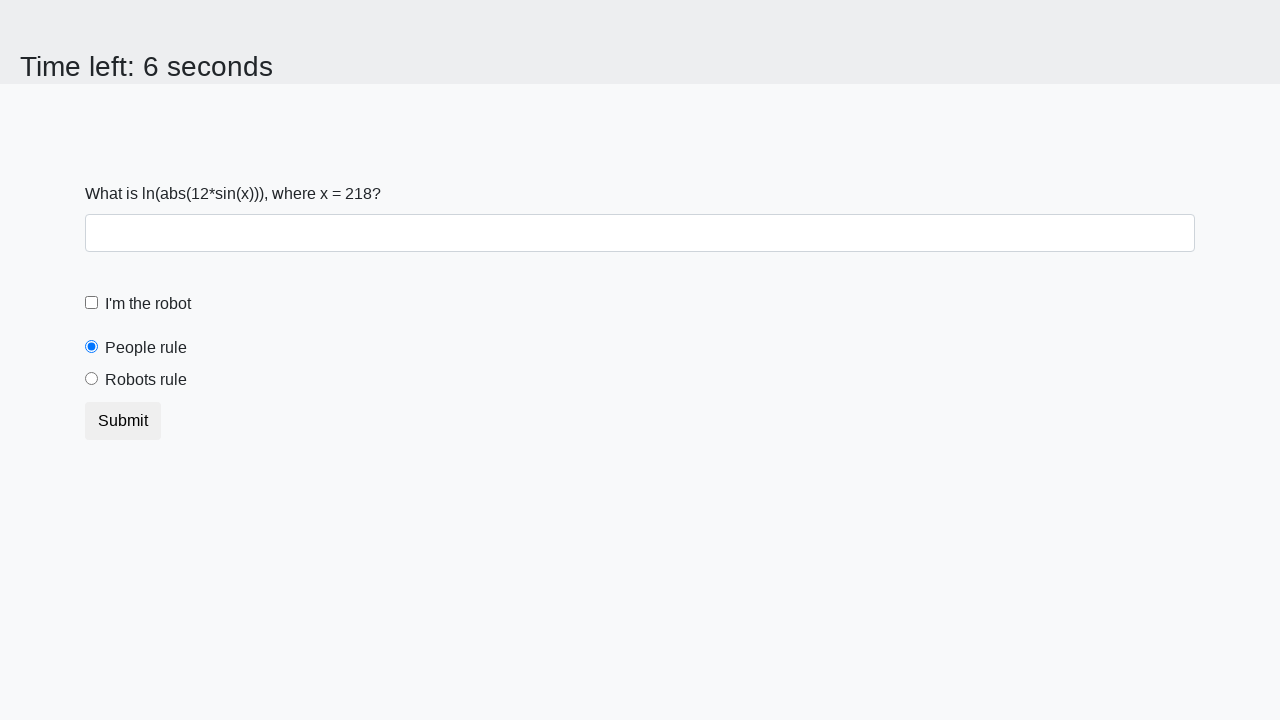

Extracted x value from the page
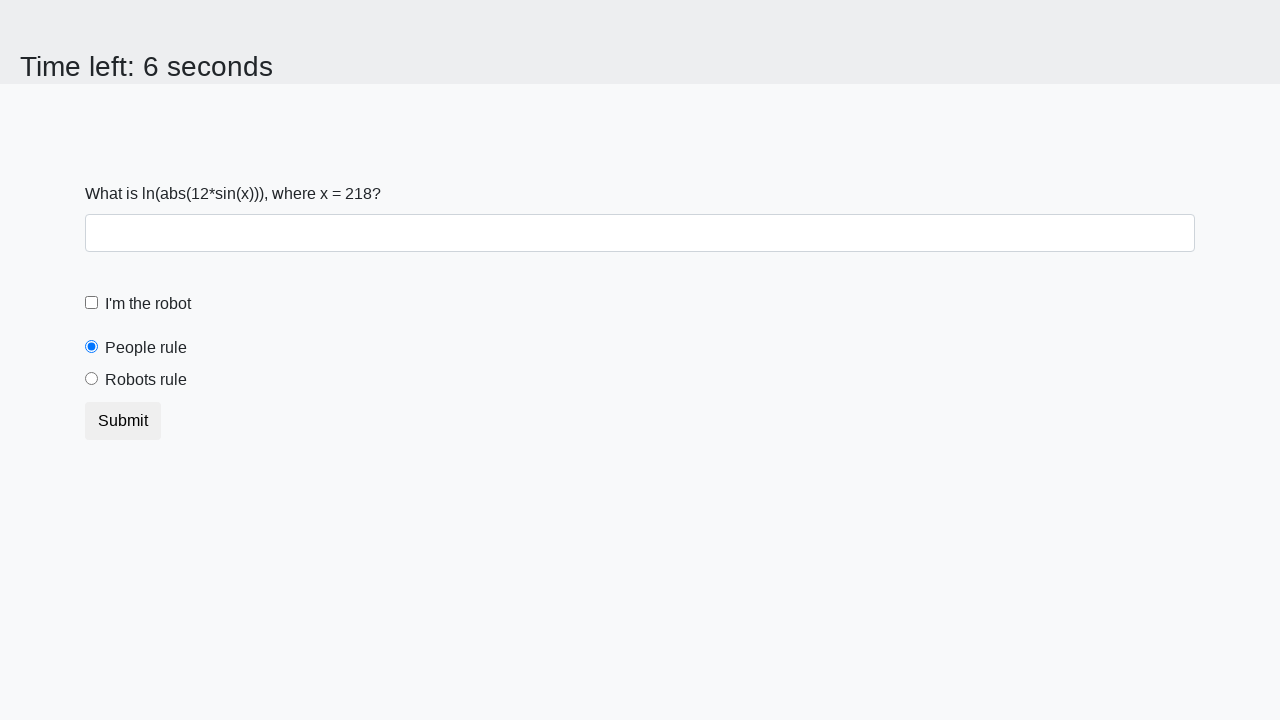

Calculated answer using formula: log(abs(12*sin(218)))
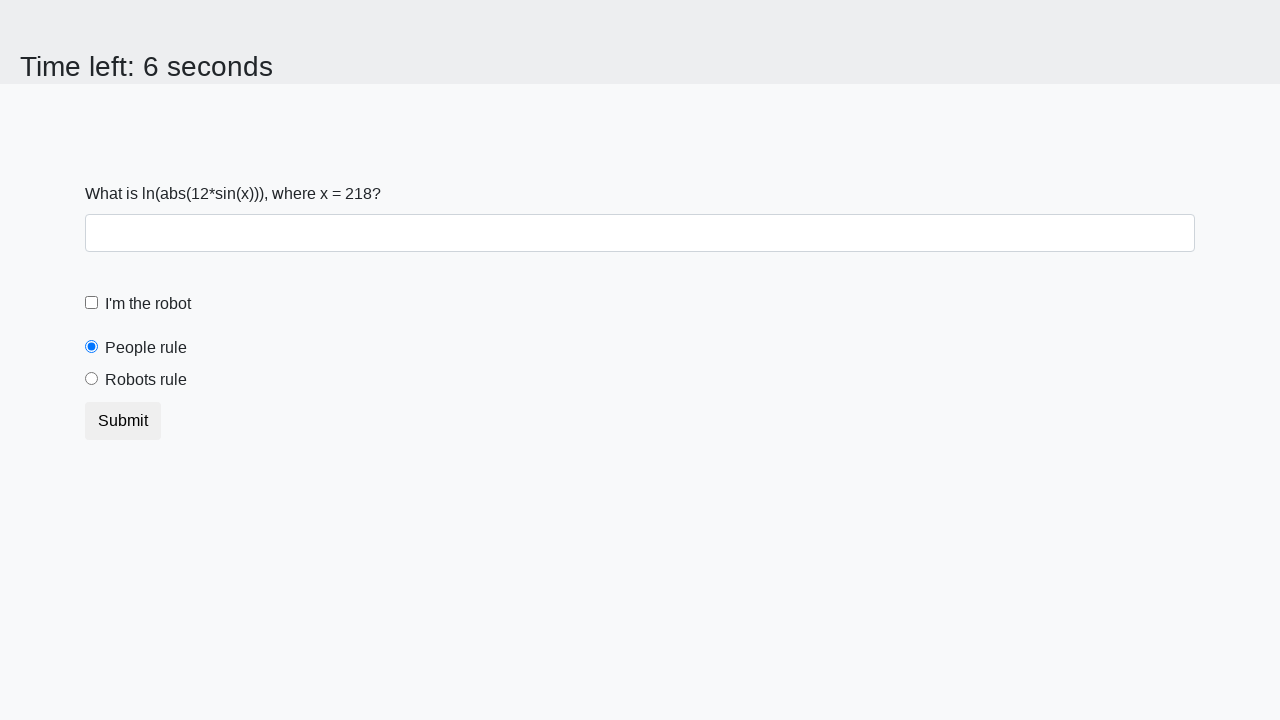

Filled answer field with calculated value: 2.4257133134810926 on #answer
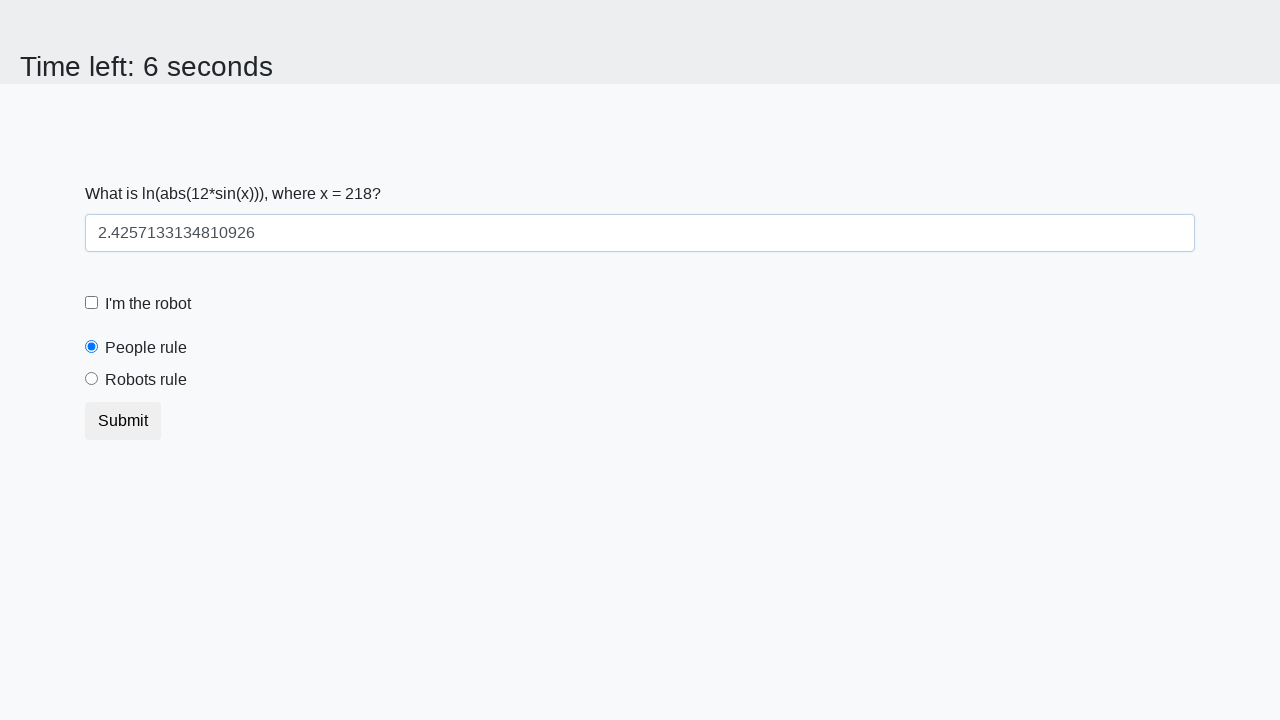

Clicked the robot checkbox at (148, 304) on [for='robotCheckbox']
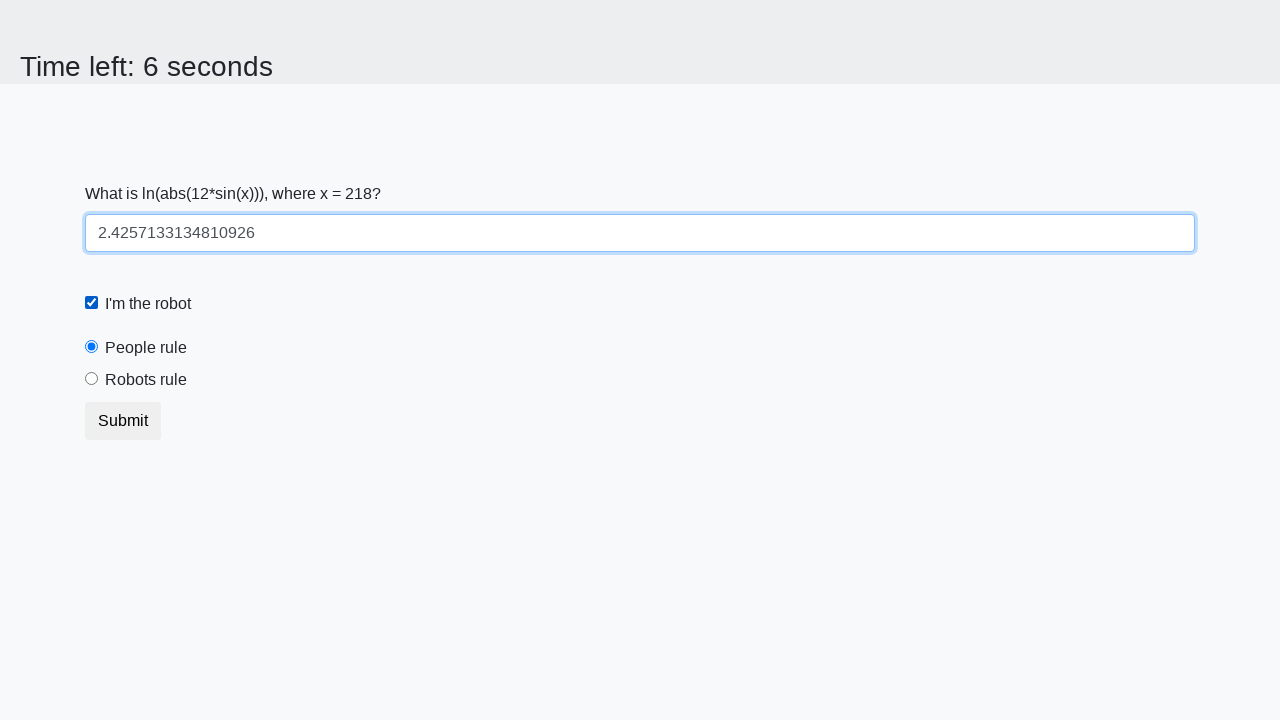

Selected the robots radio button at (92, 379) on [value='robots']
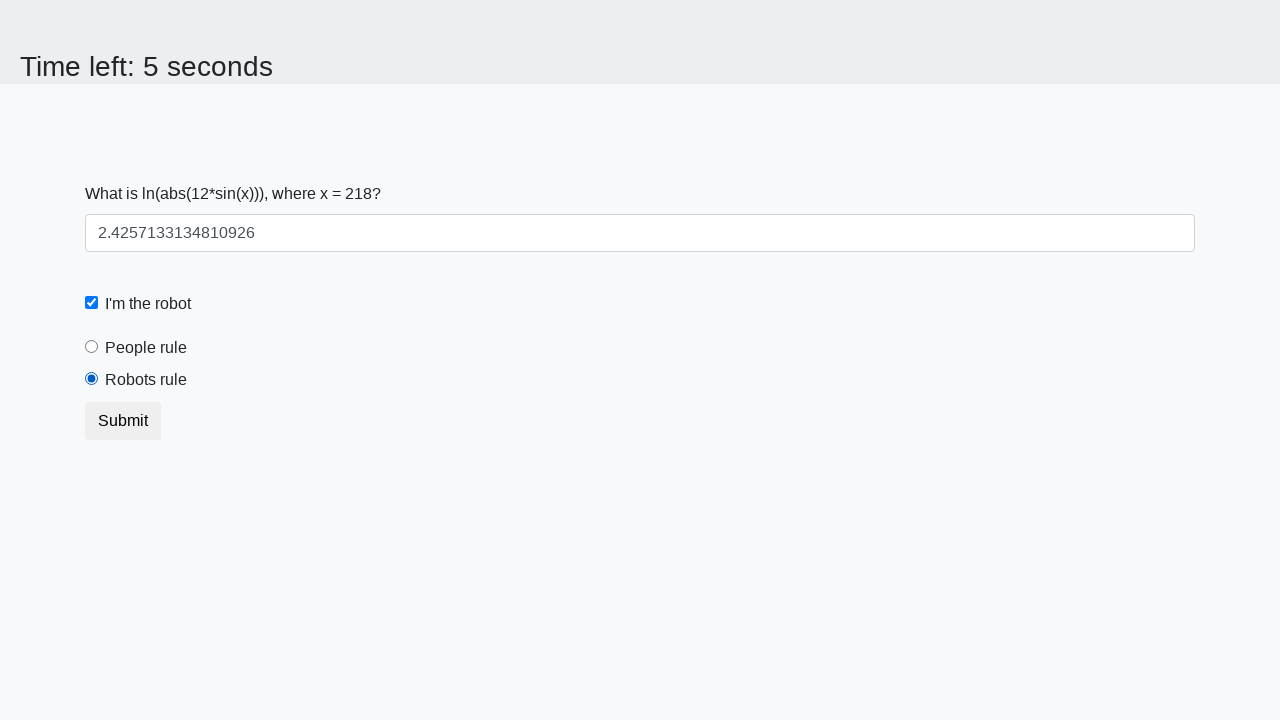

Clicked the submit button at (123, 421) on [type='submit']
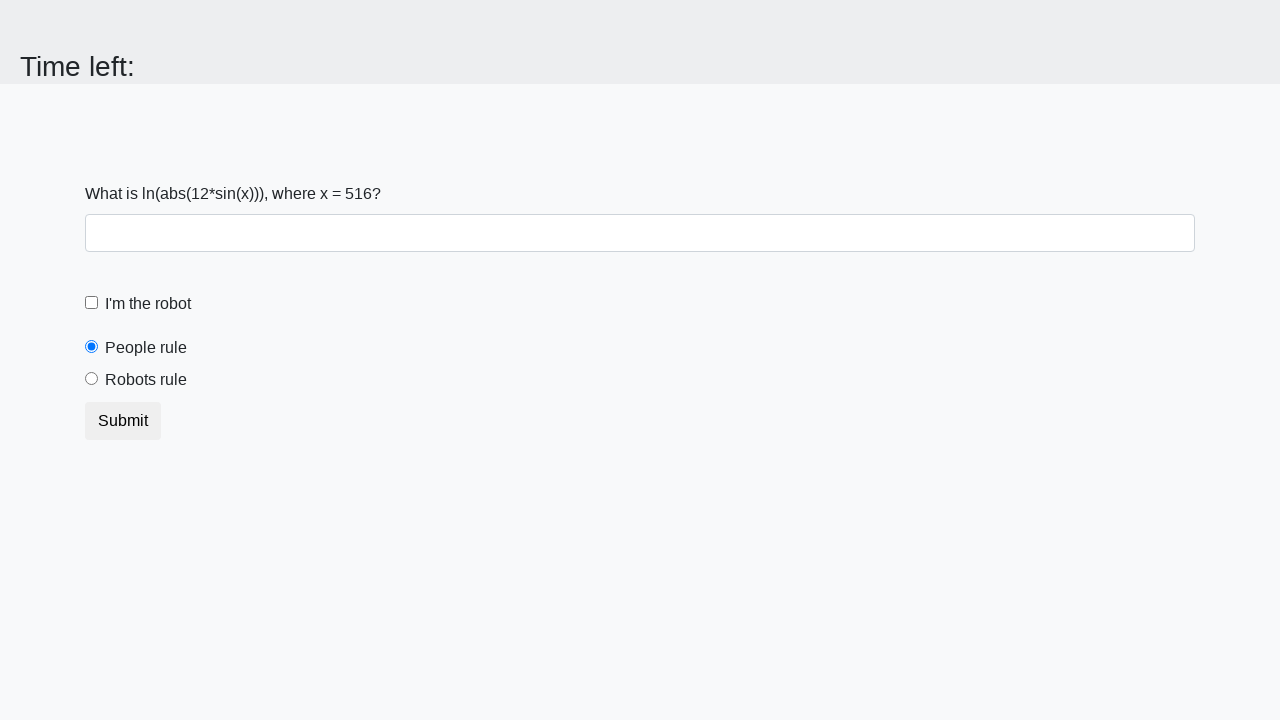

Waited 2 seconds for result page to load
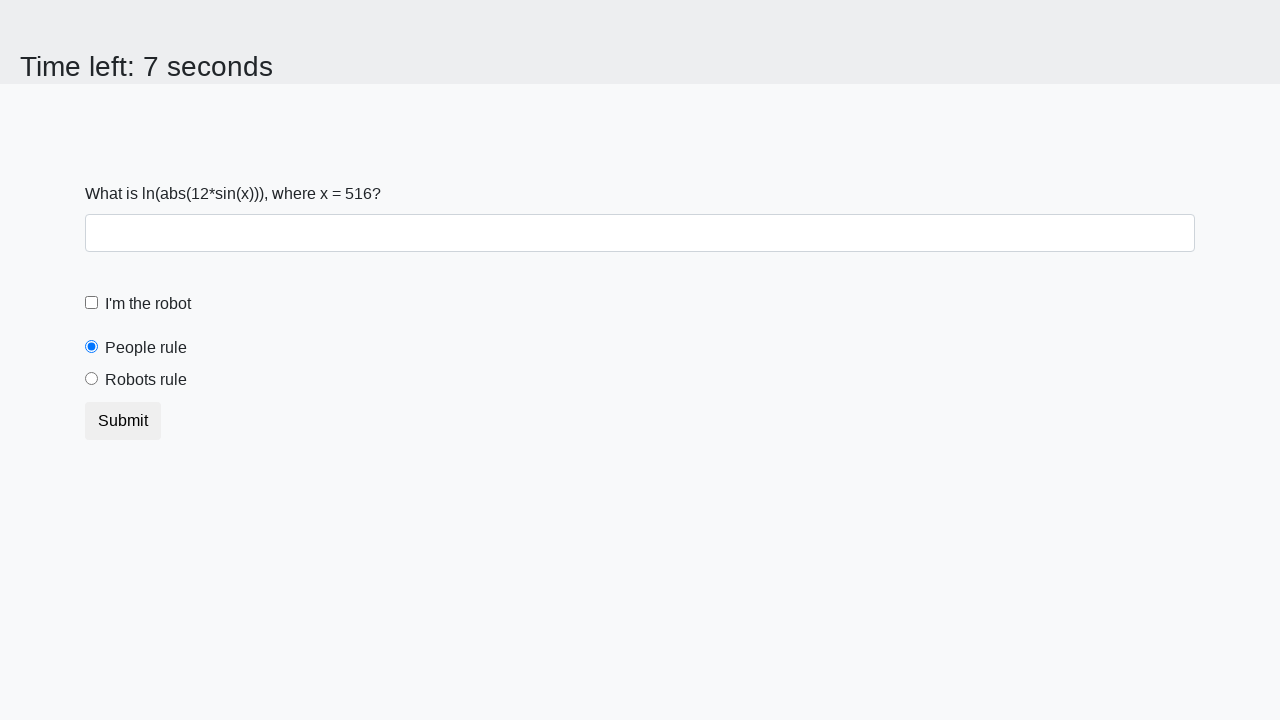

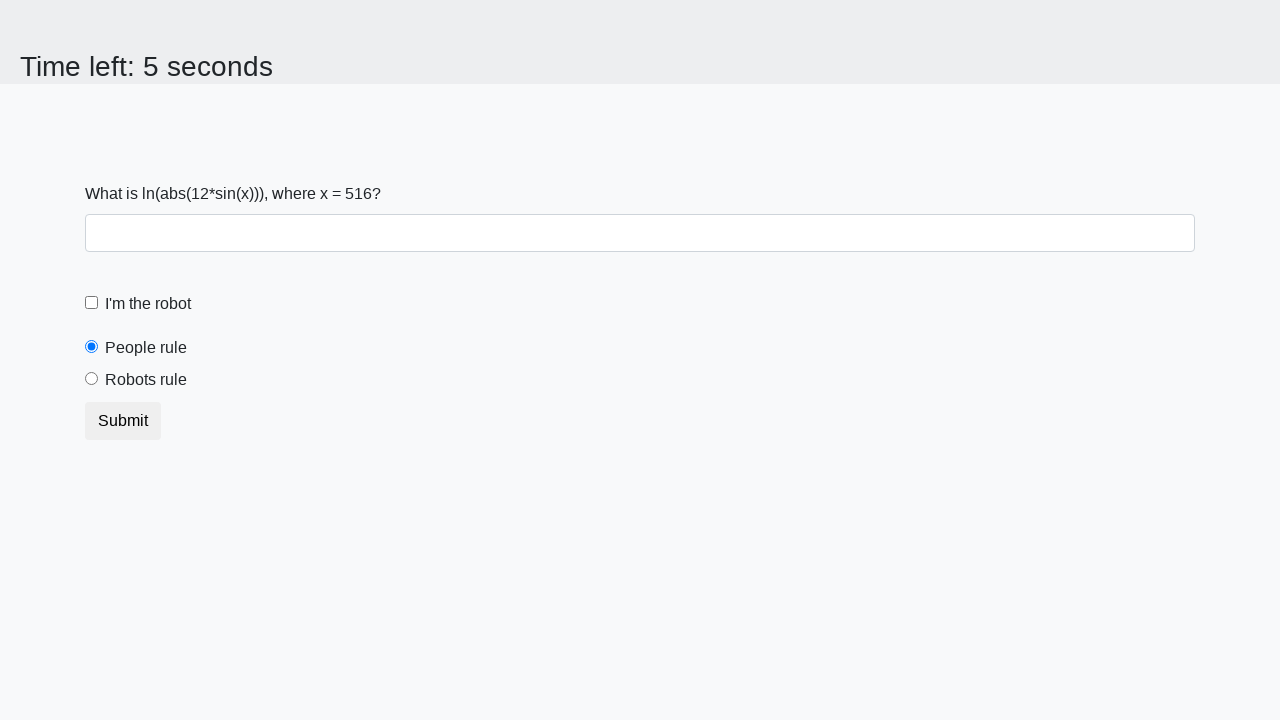